Searches for members in a directory by entering "all" in the search box and verifying results are displayed

Starting URL: https://www.tcaconnect.com/Membership/Directory.html

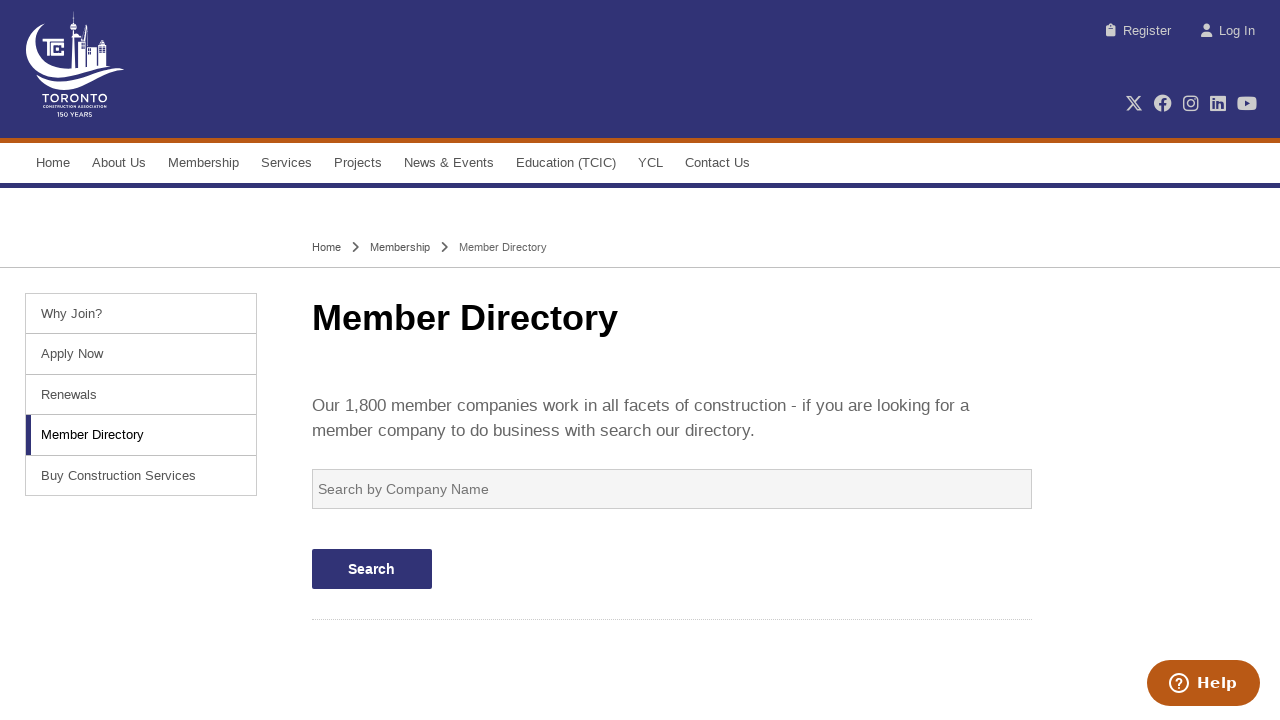

Search box selector found on a.button.closePopUp
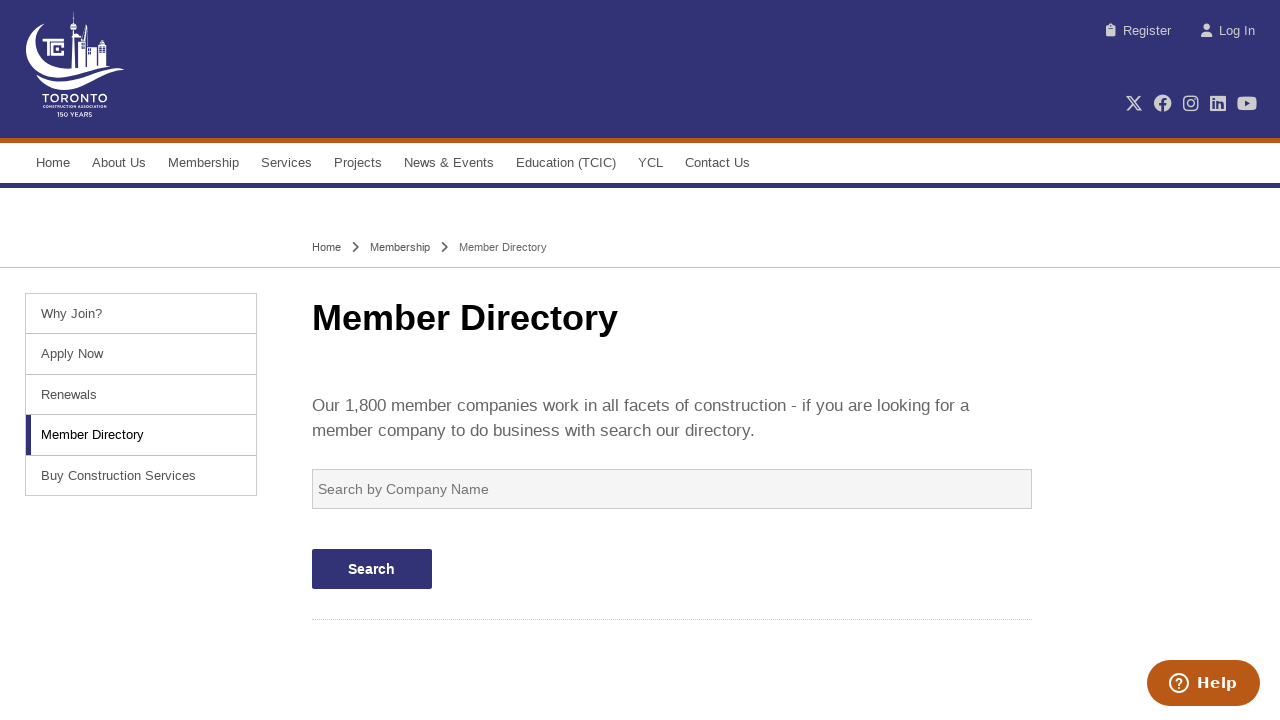

Entered 'all' in search box on form div#-box input
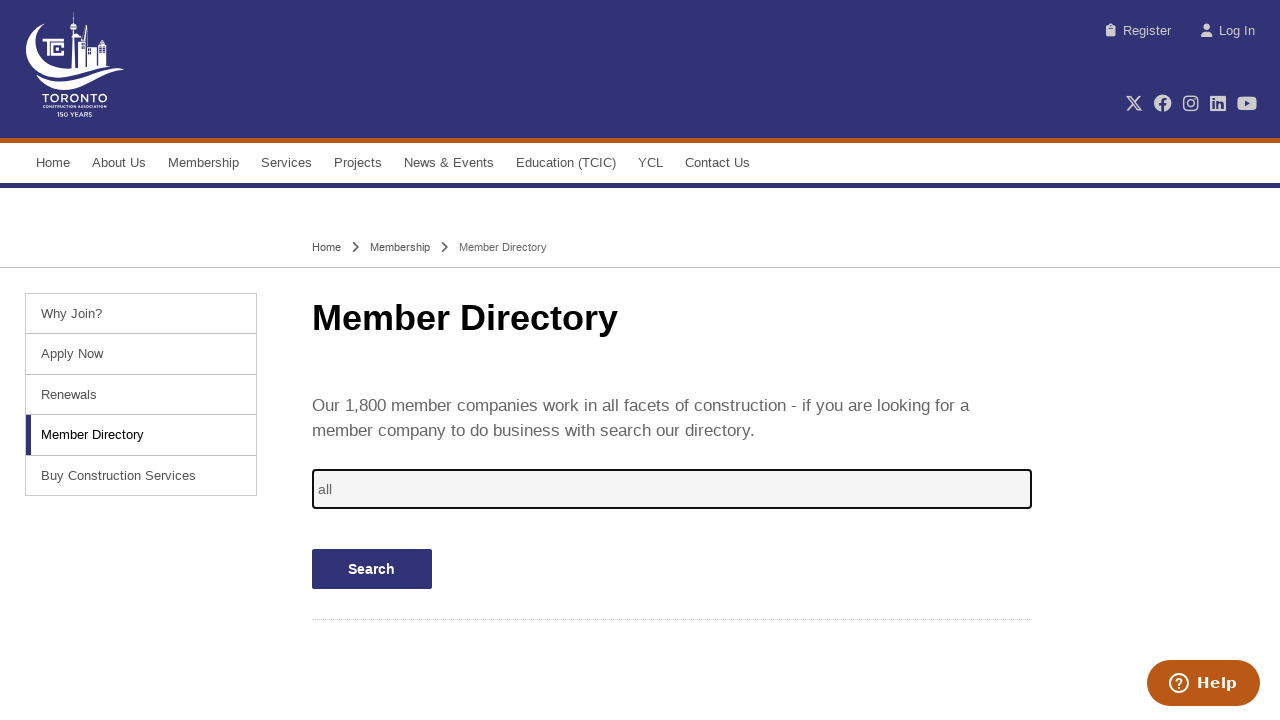

Pressed Enter to submit search on form div#-box input
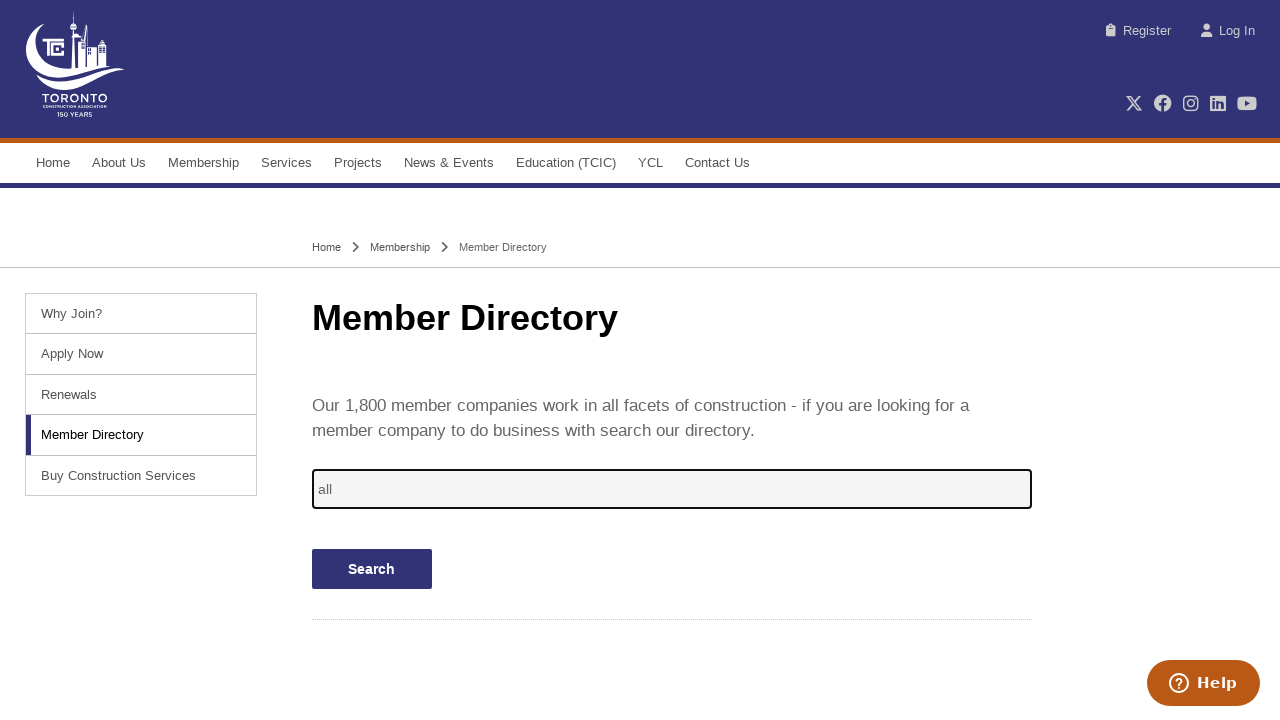

Search results loaded
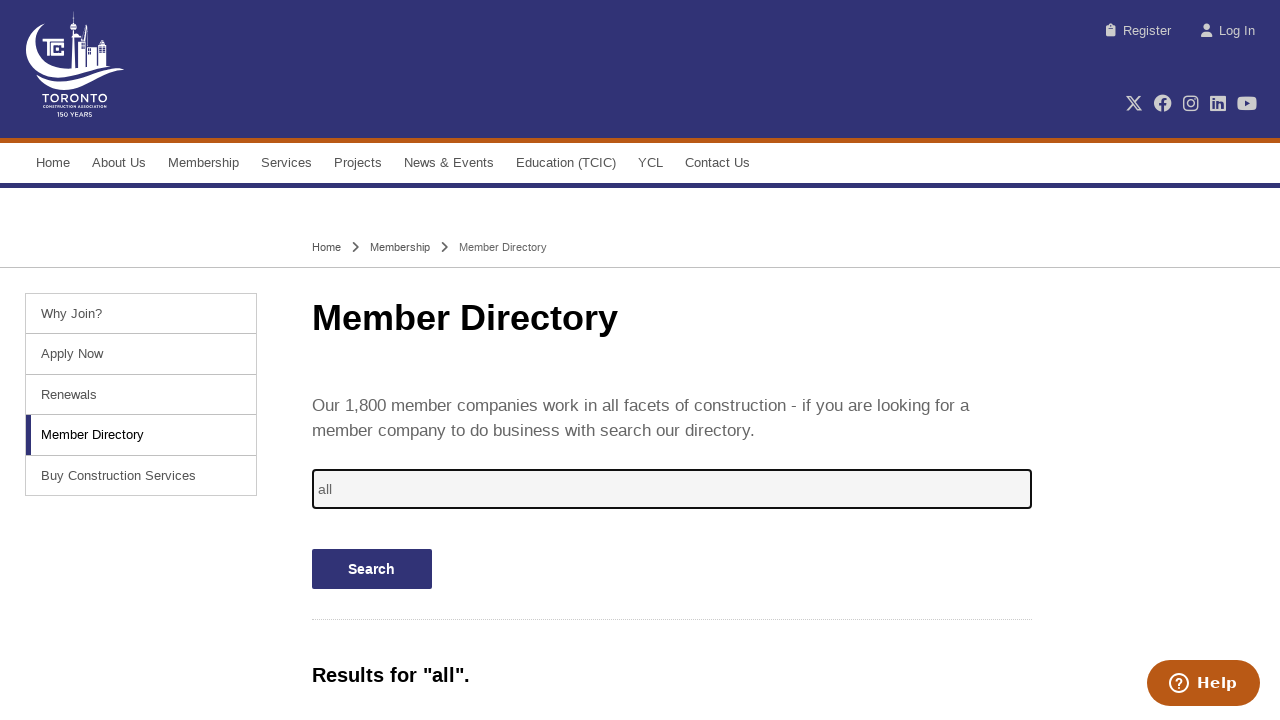

Verified 10 search results are displayed
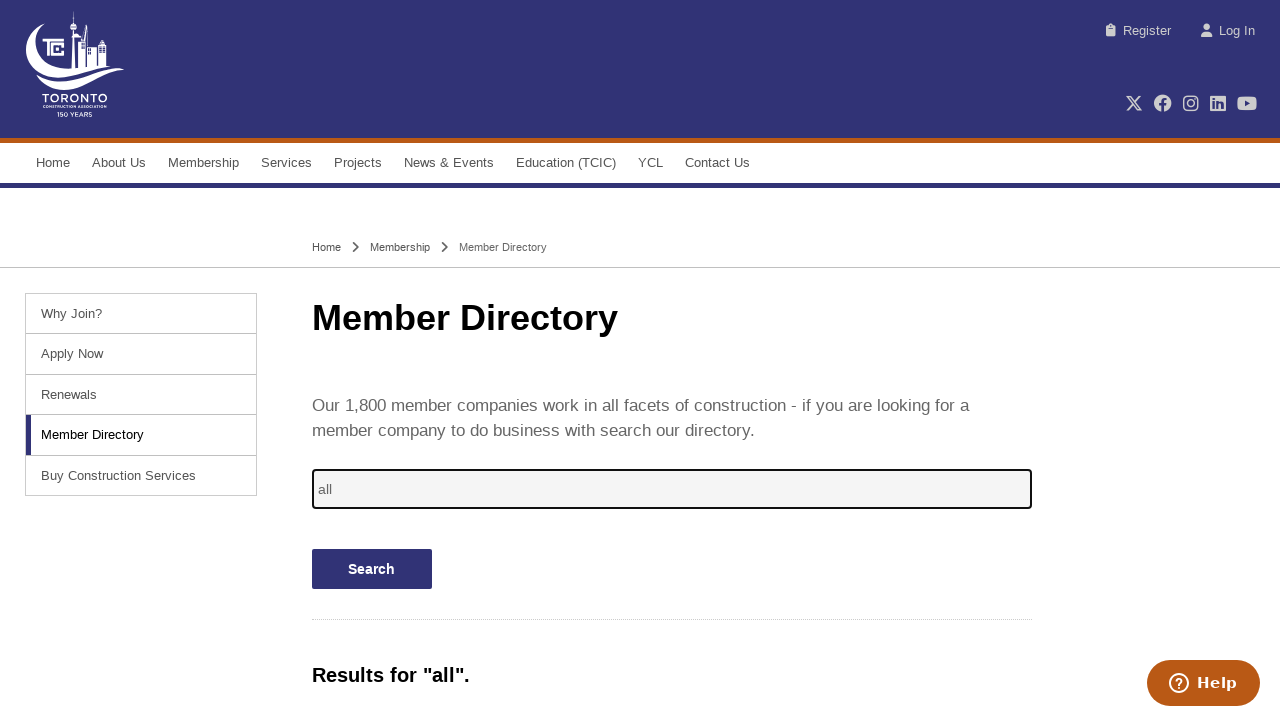

Assertion passed: search results found
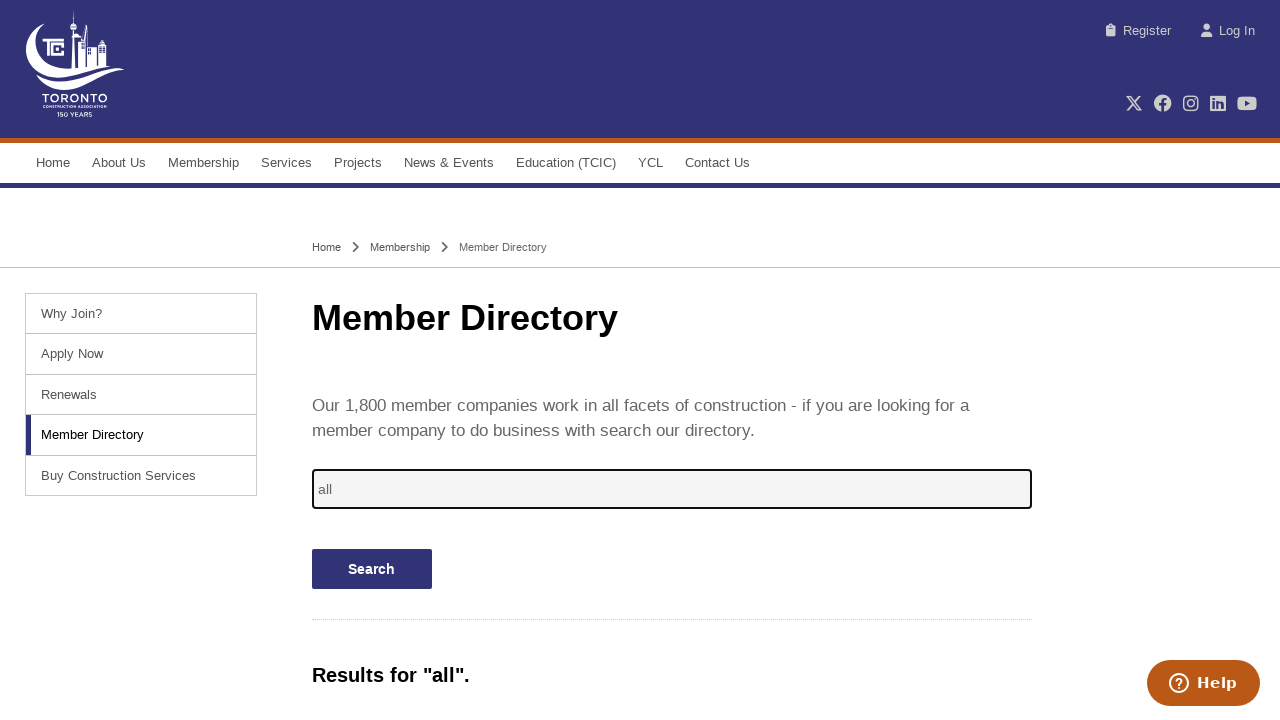

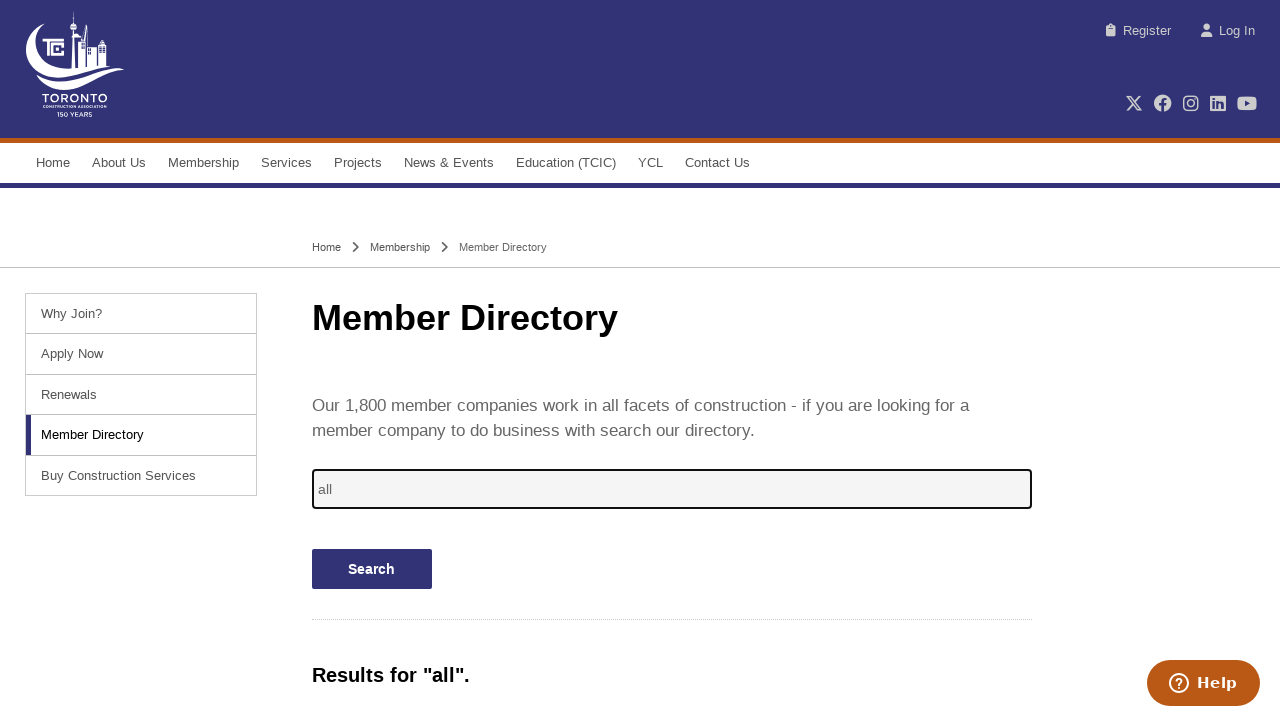